Tests entering text into a textbox and verifying the value is set correctly

Starting URL: http://saucelabs.com/test/guinea-pig

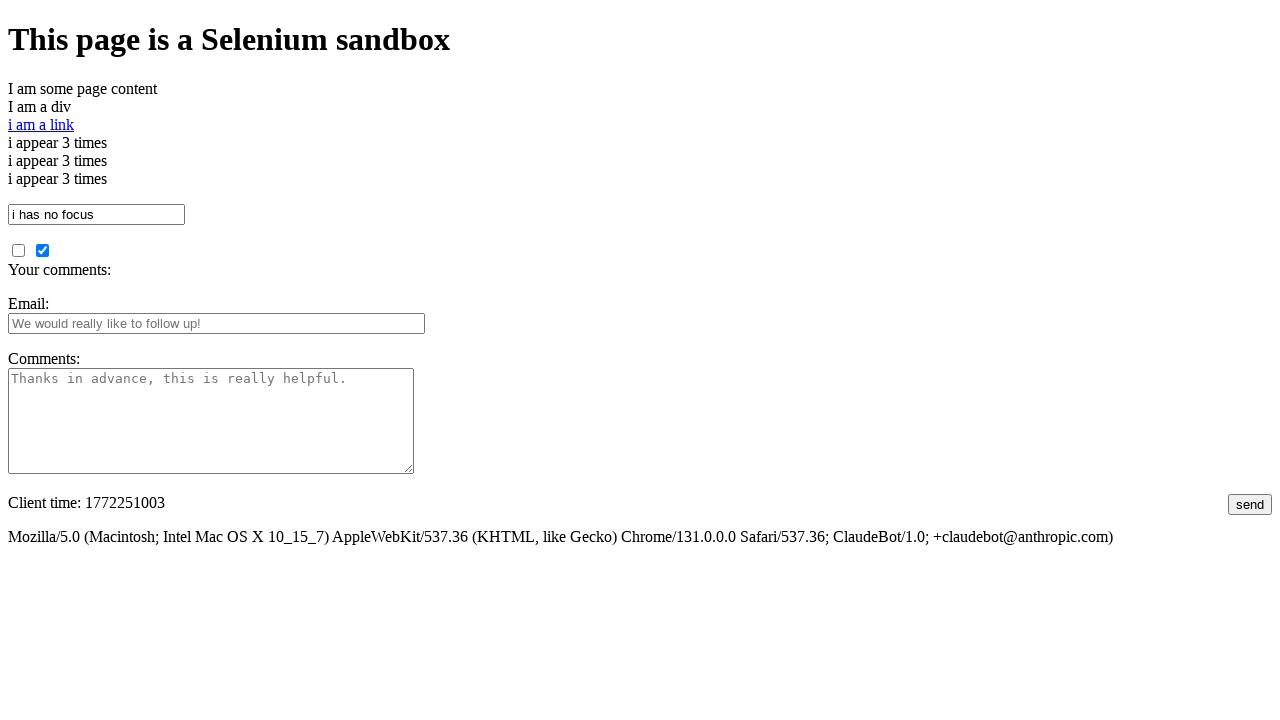

Clicked on the textbox element at (96, 214) on #i_am_a_textbox
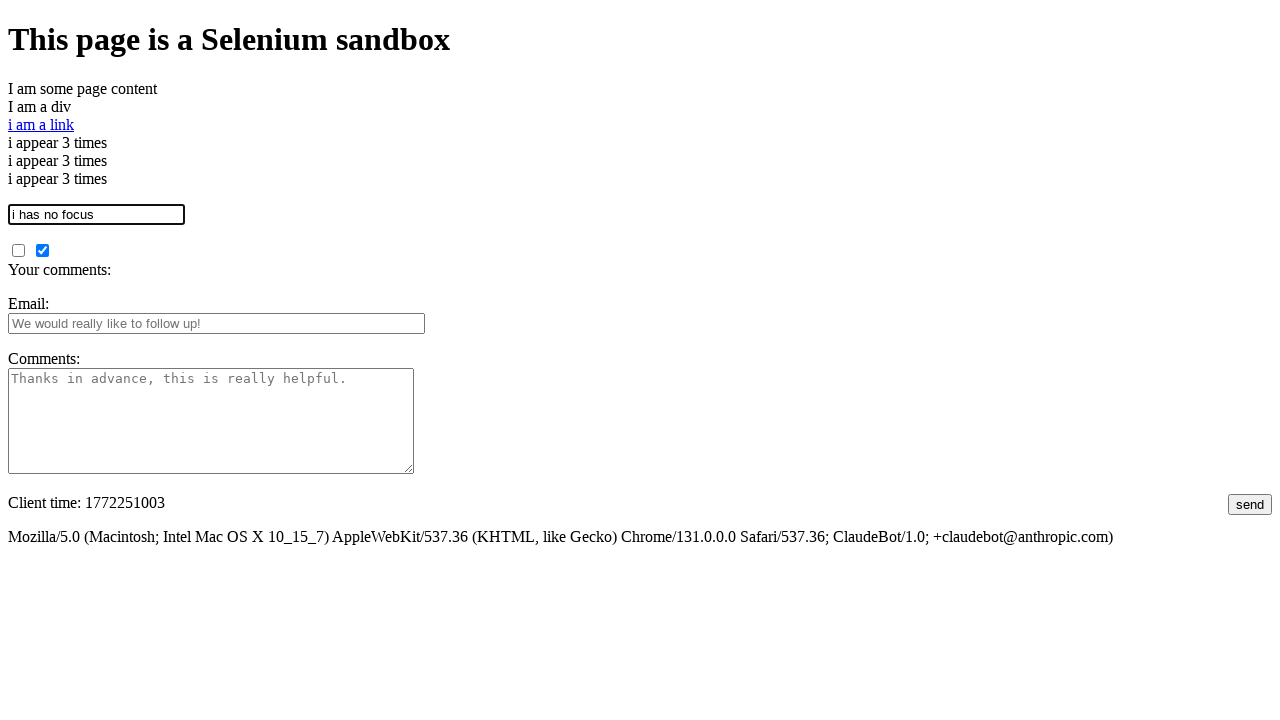

Filled textbox with 'This is some text' on #i_am_a_textbox
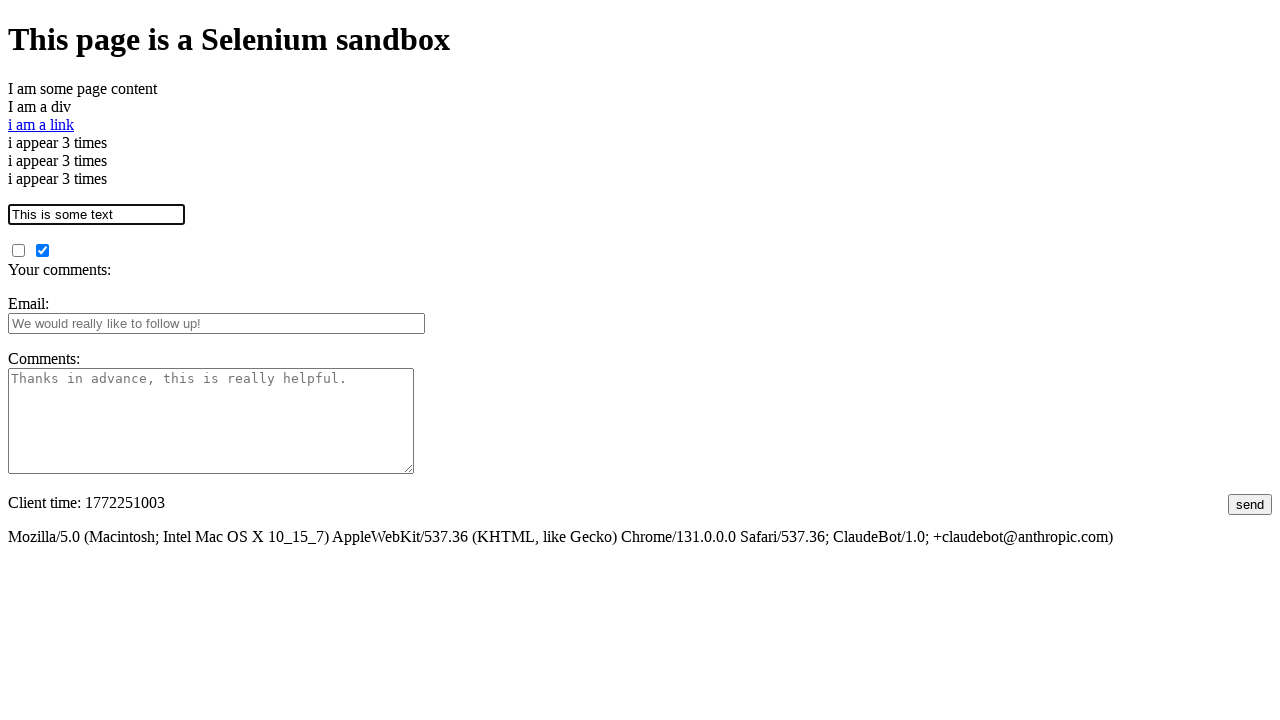

Verified textbox value matches entered text
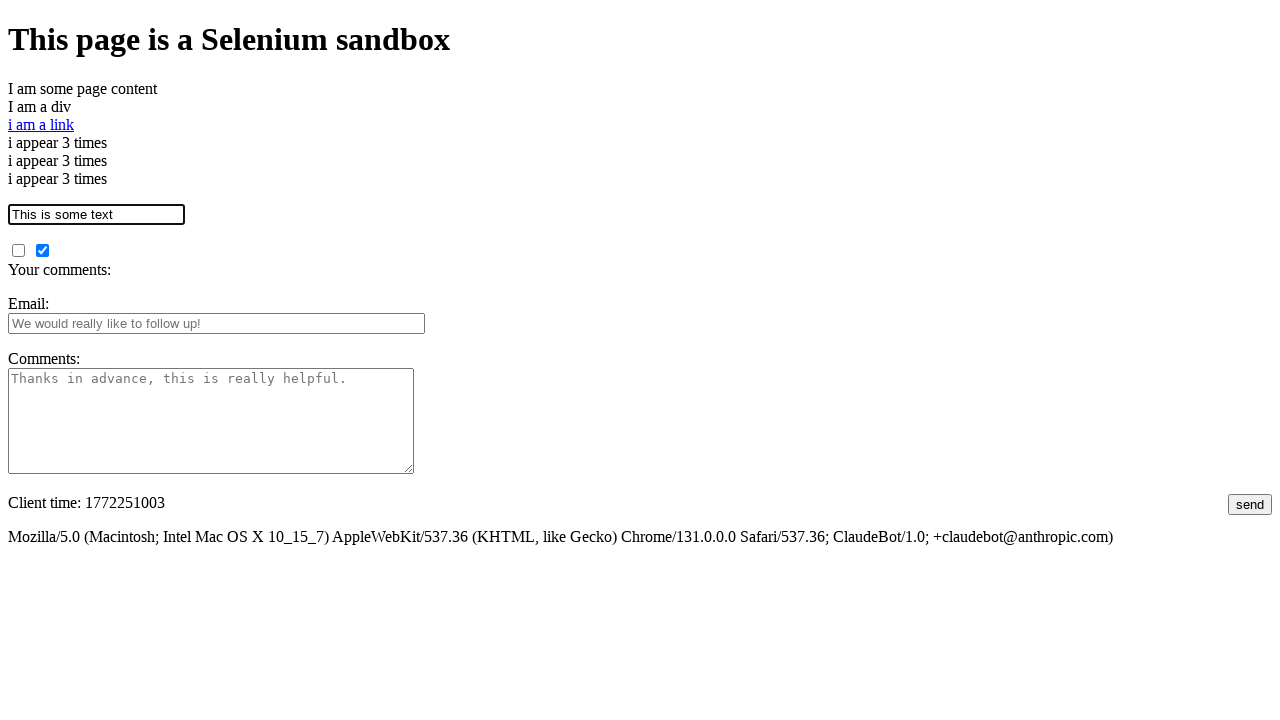

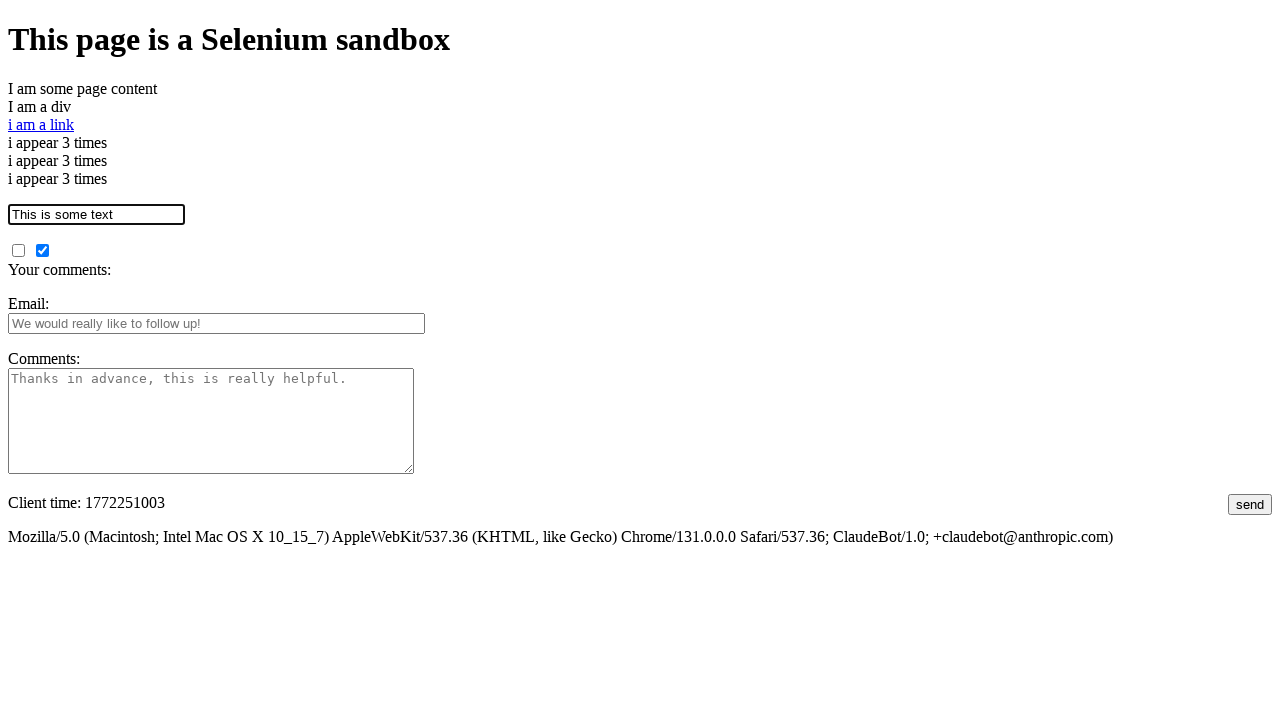